Tests the search functionality on Nourish Store by clicking the search bar, entering a product name, waiting for search results to appear, and clicking on a product to verify the product page opens correctly.

Starting URL: https://nourishstore.in/

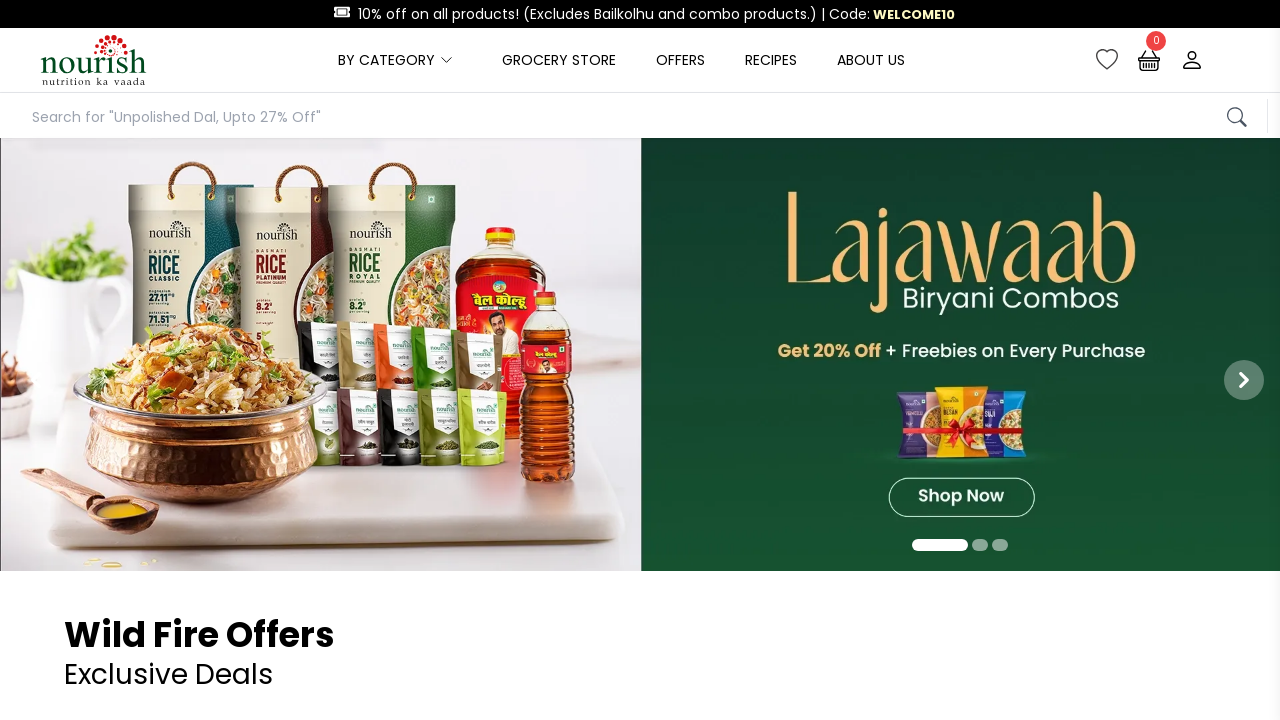

Search bar element is visible
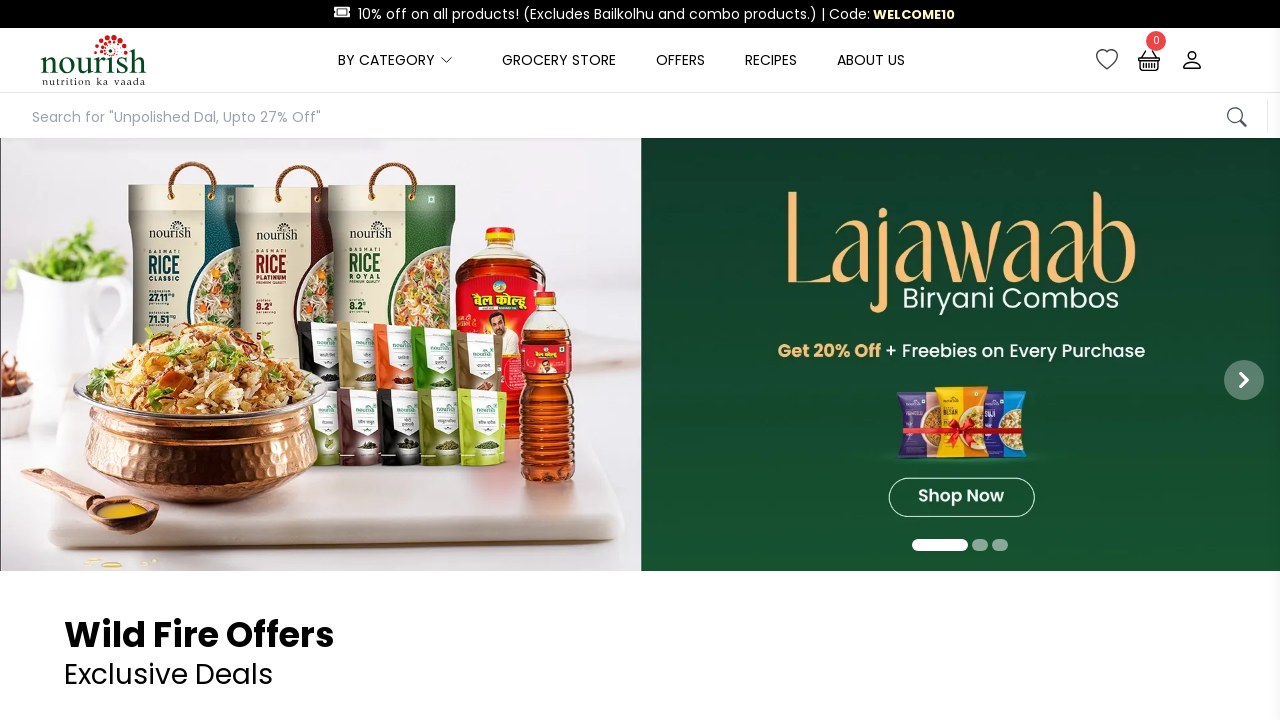

Clicked on the search bar at (640, 116) on xpath=/html/body/header/nav/div[3]
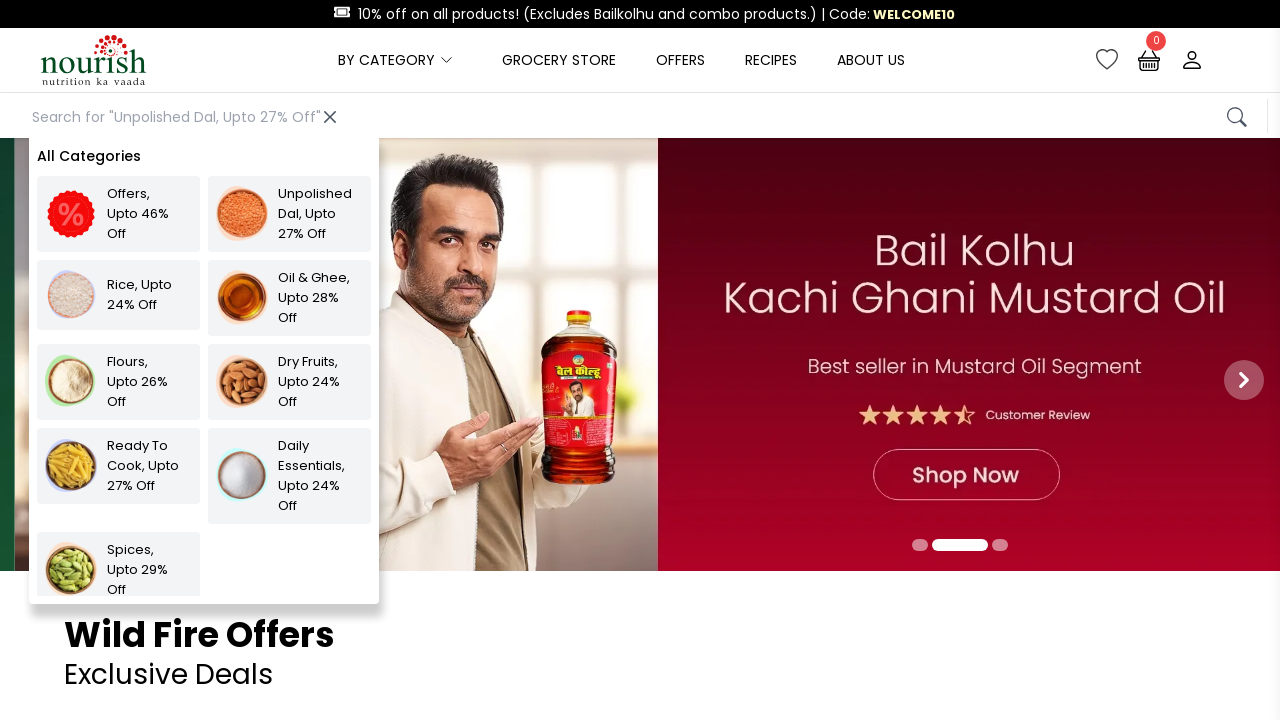

Search input field is visible
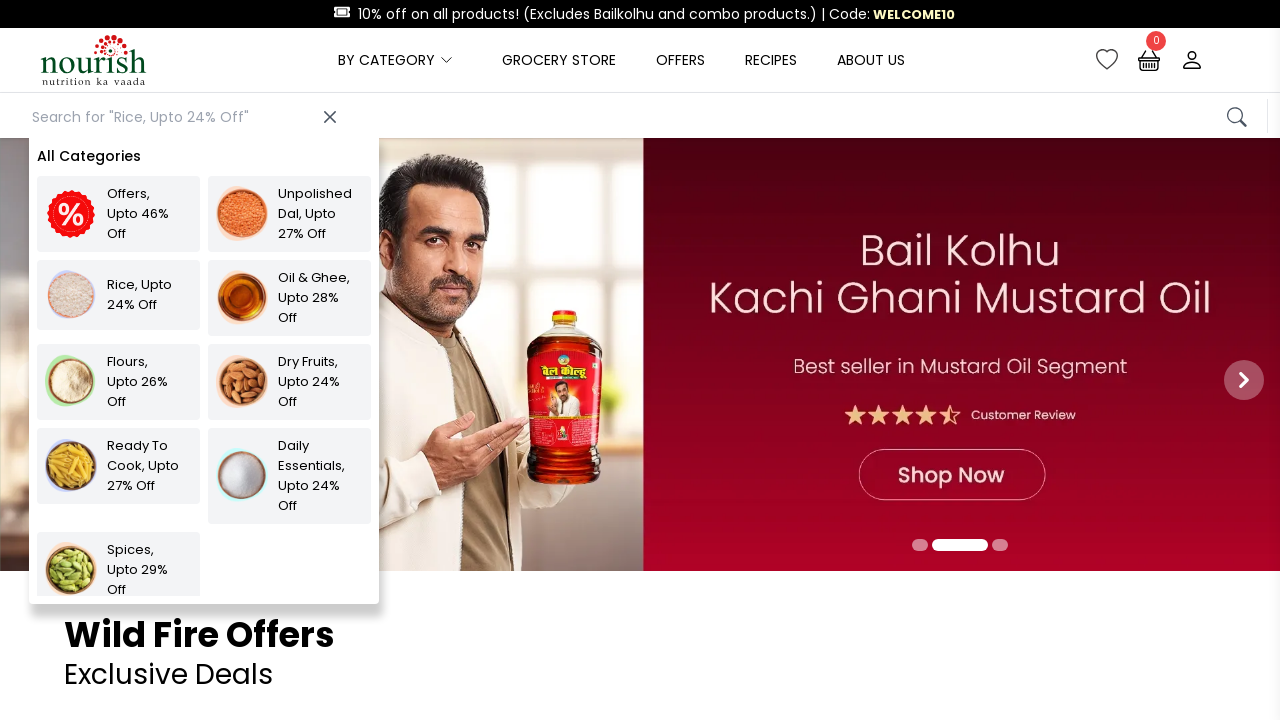

Entered 'arhar' in the search field on #autocompleteInput
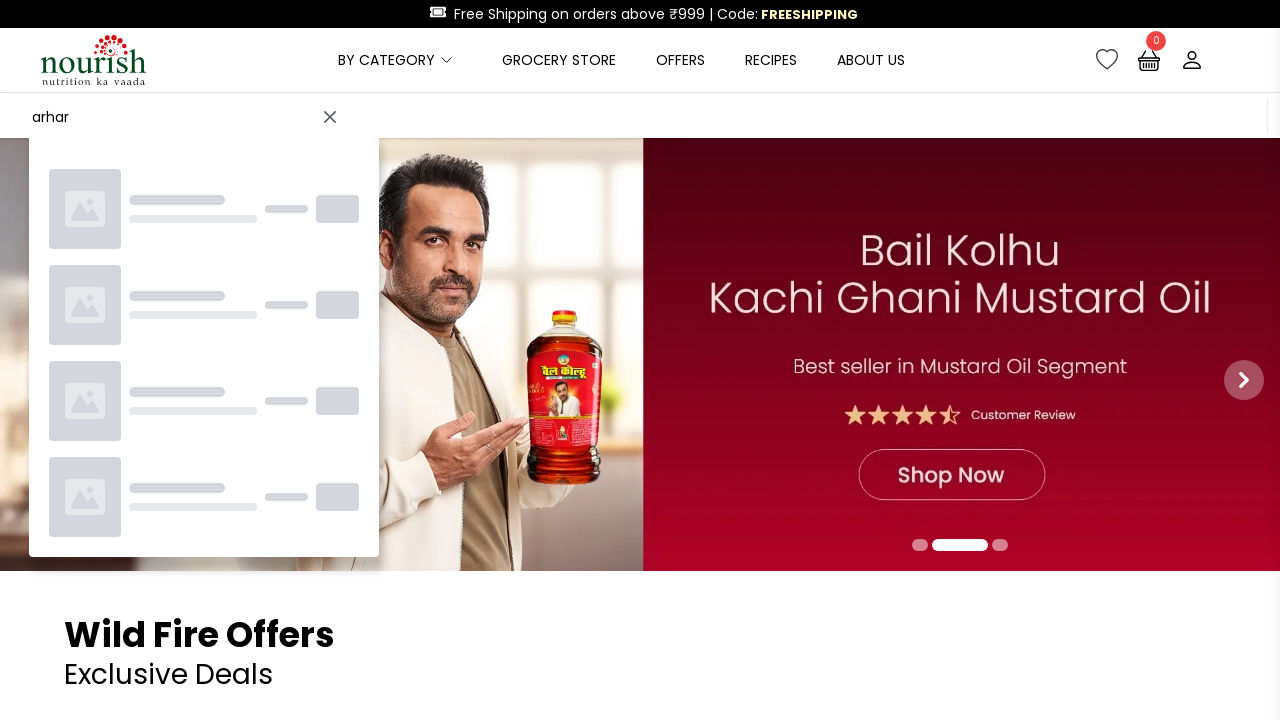

Search results appeared with product suggestions
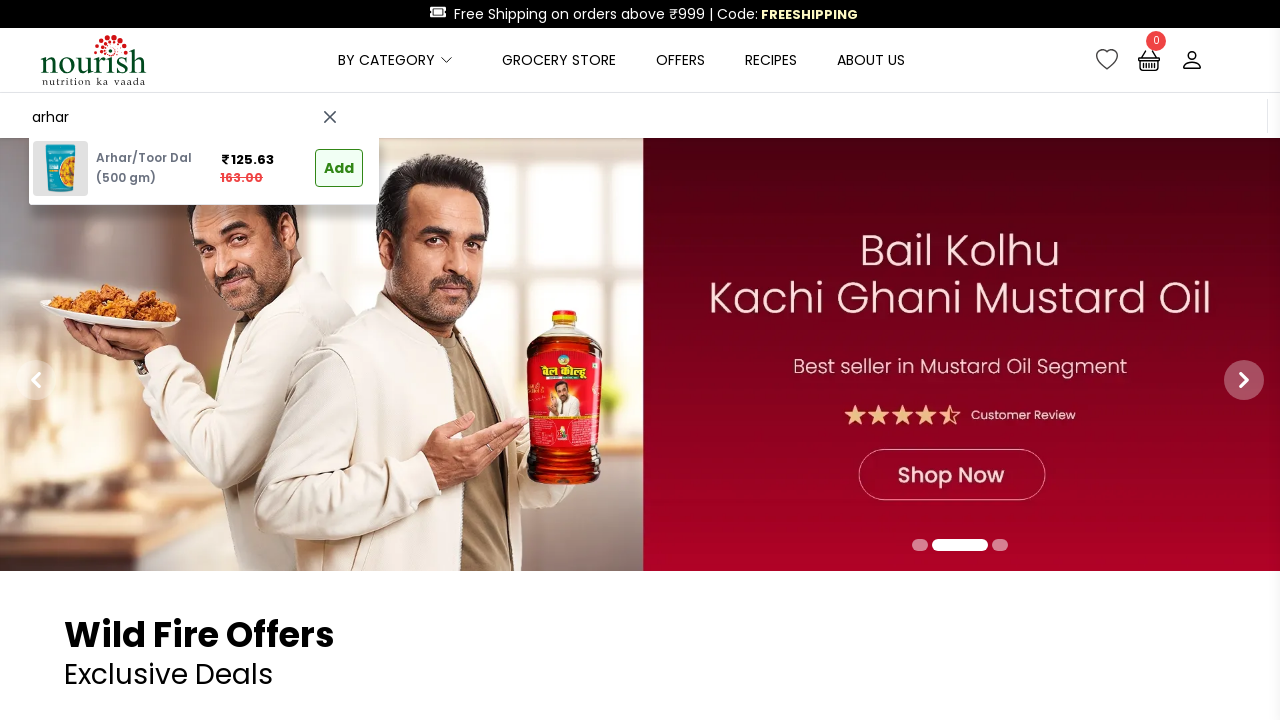

Clicked on the first product from search results
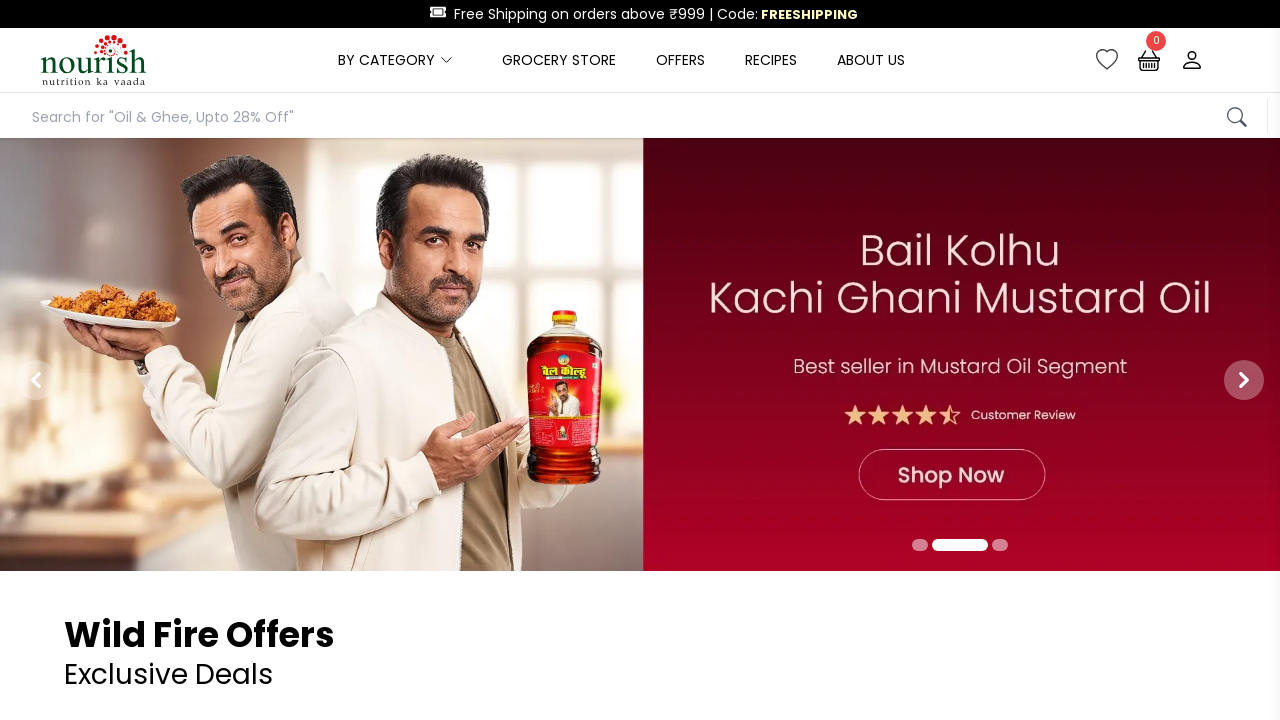

Product page loaded successfully
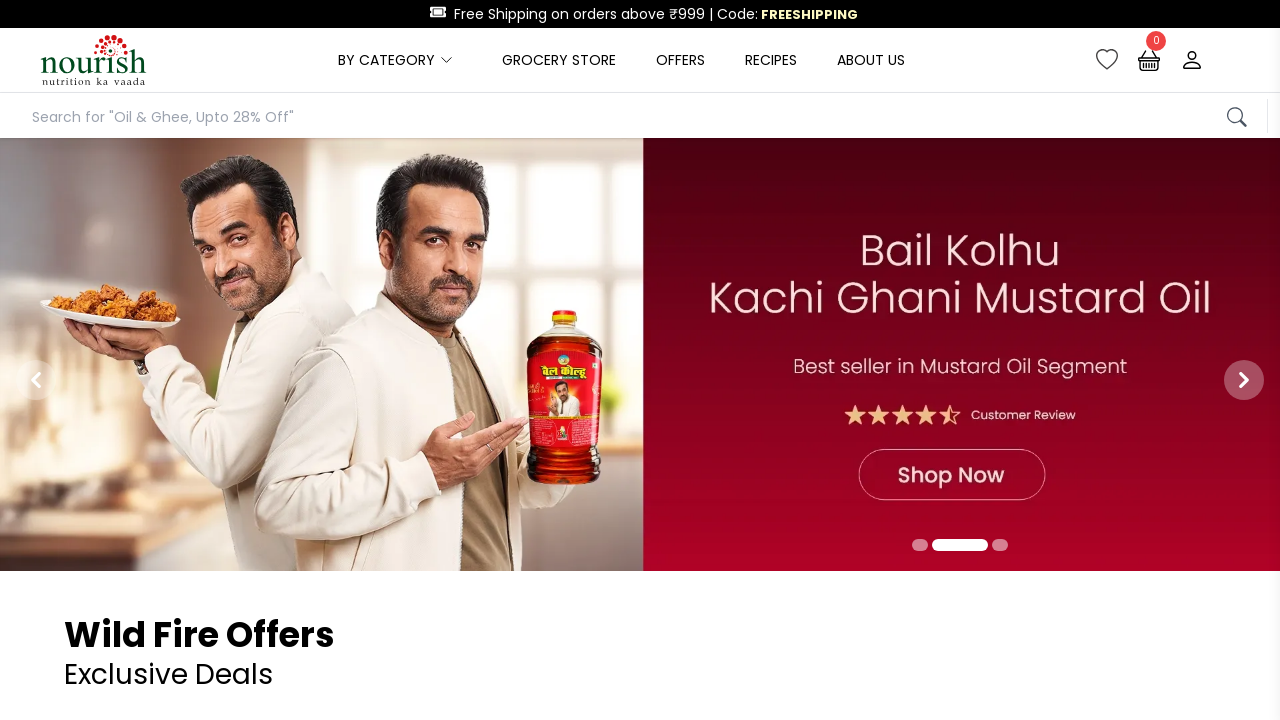

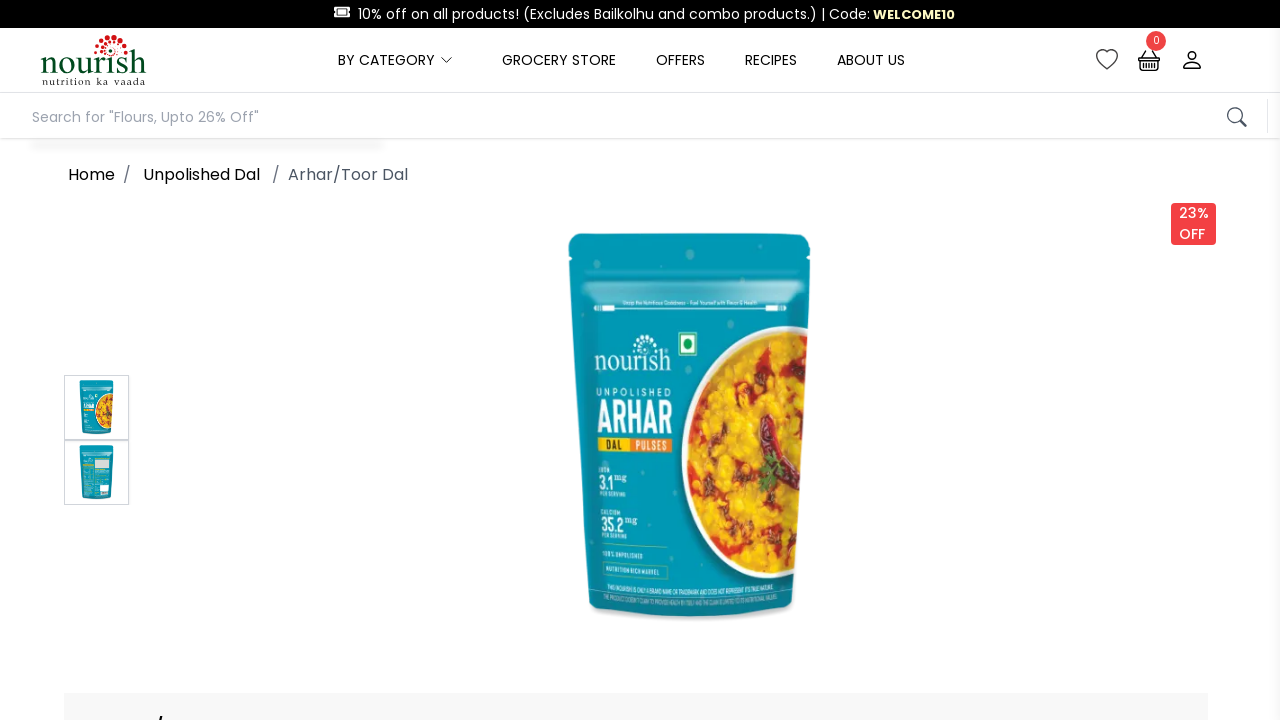